Tests that the Clear completed button is hidden when there are no completed items

Starting URL: https://demo.playwright.dev/todomvc

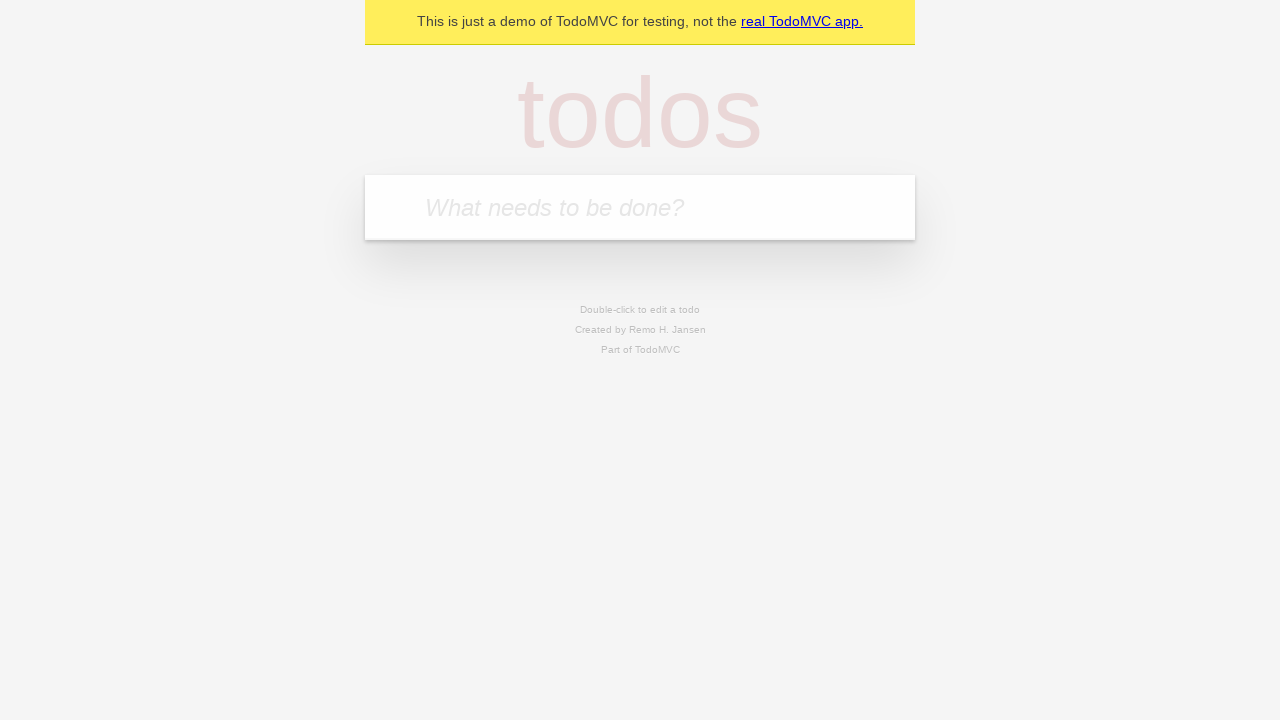

Navigated to TodoMVC demo page
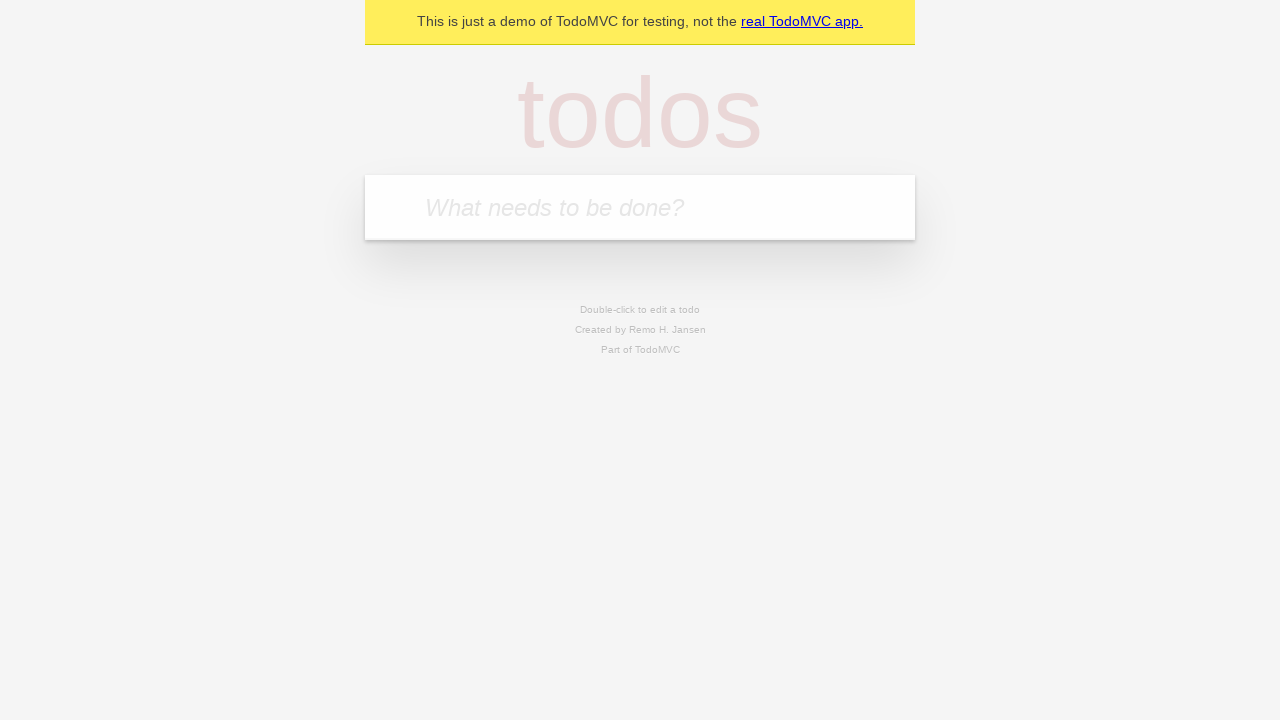

Located the new todo input field
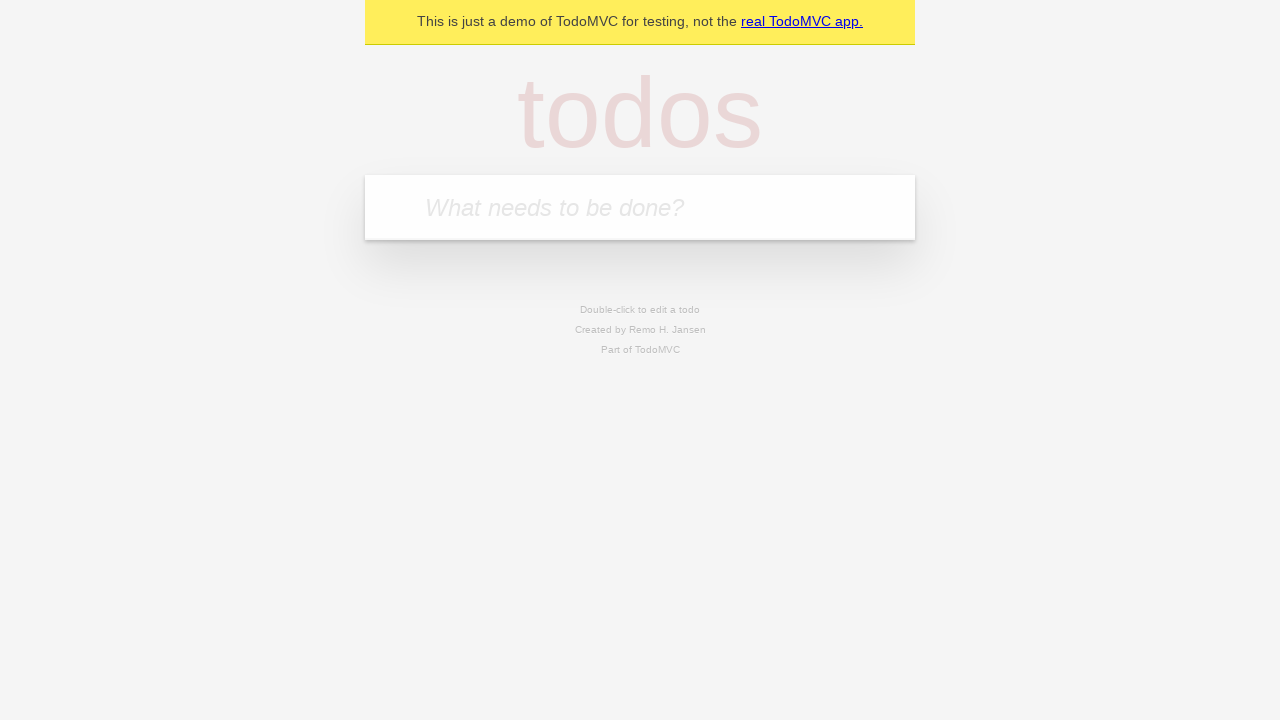

Filled first todo: 'buy some cheese' on internal:attr=[placeholder="What needs to be done?"i]
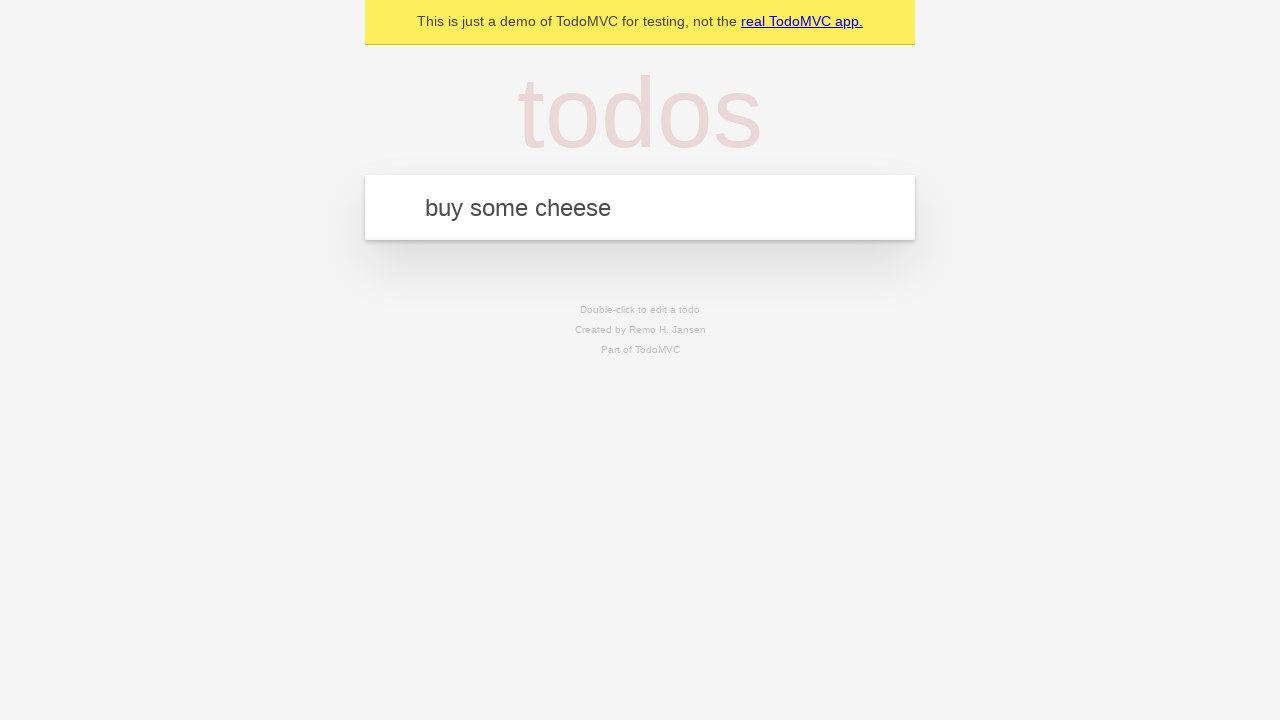

Pressed Enter to add first todo on internal:attr=[placeholder="What needs to be done?"i]
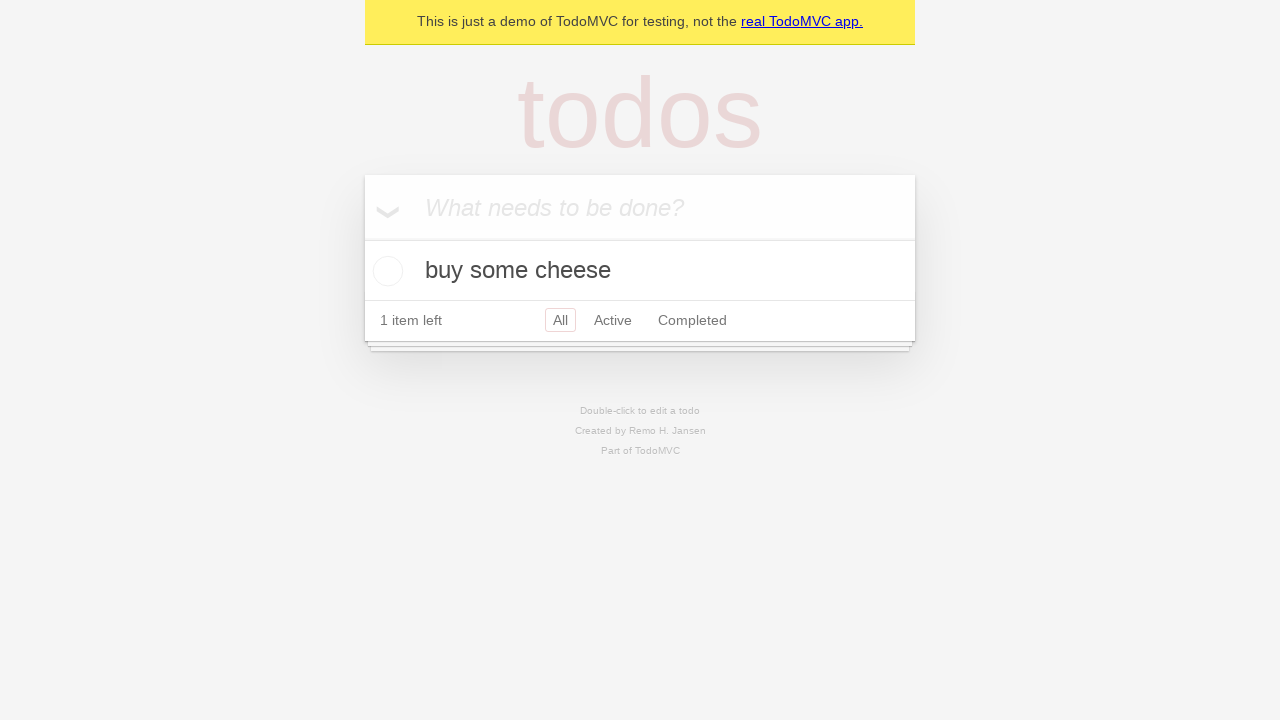

Filled second todo: 'feed the cat' on internal:attr=[placeholder="What needs to be done?"i]
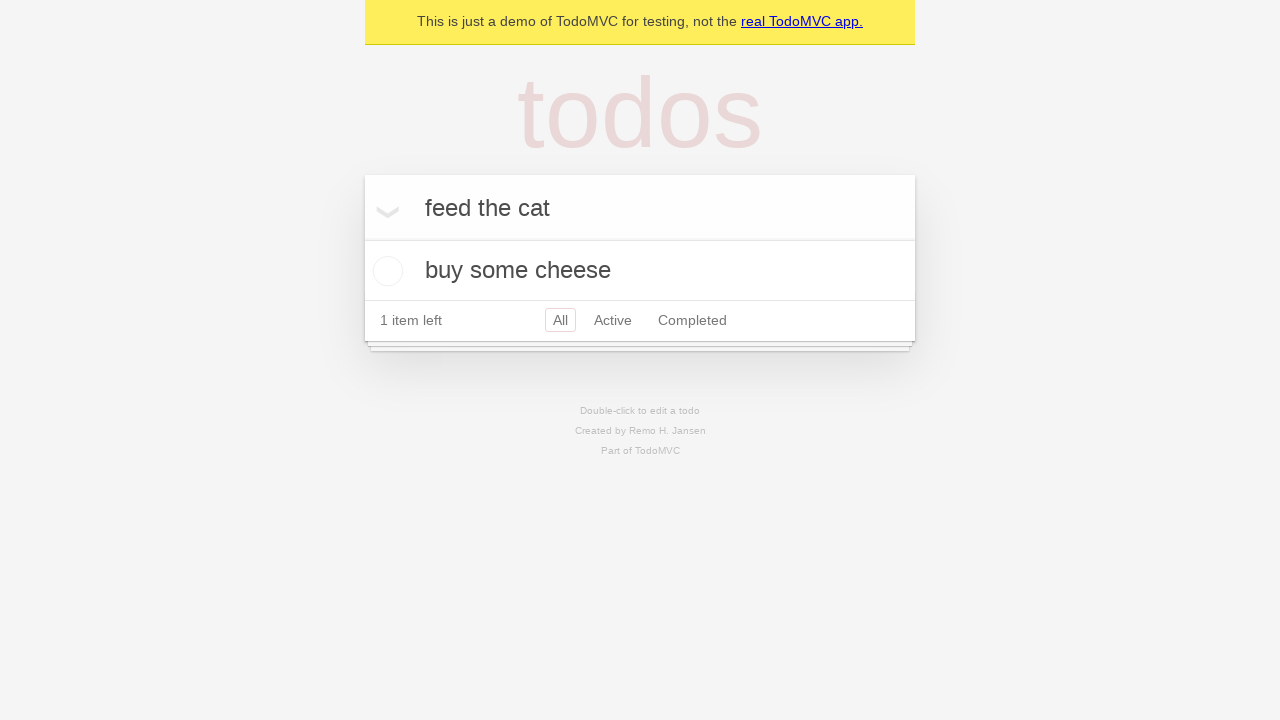

Pressed Enter to add second todo on internal:attr=[placeholder="What needs to be done?"i]
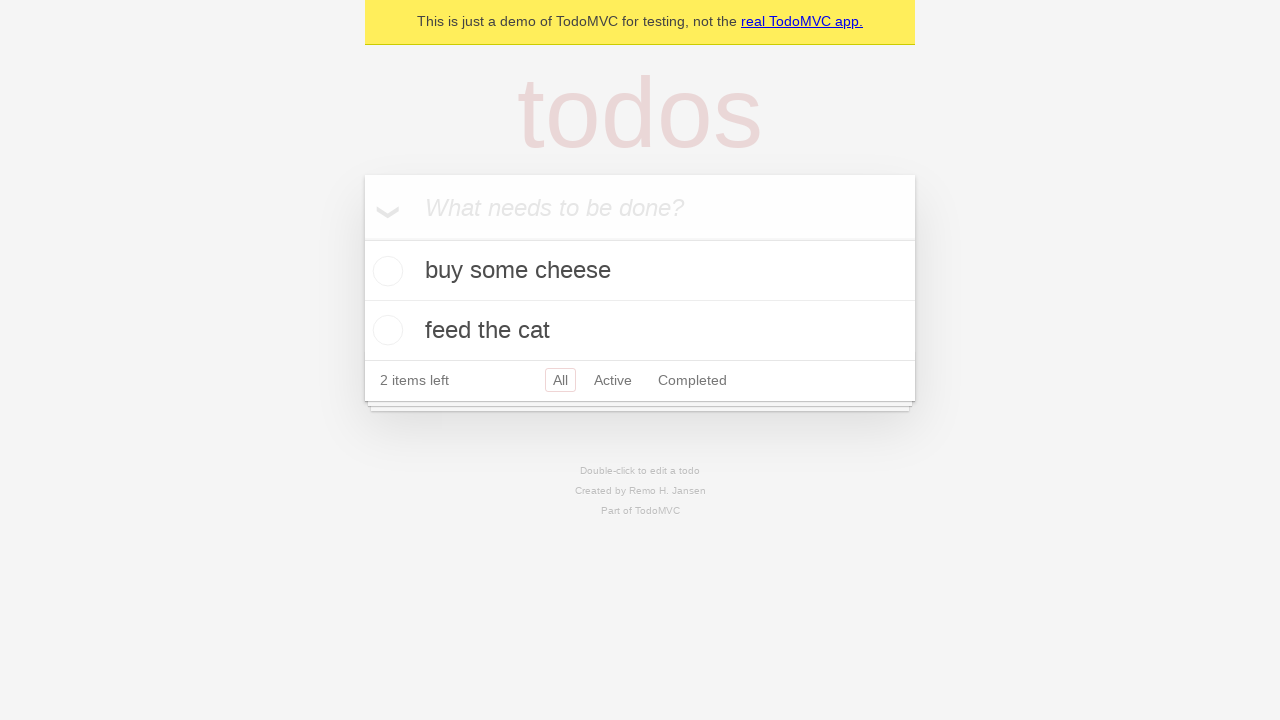

Filled third todo: 'book a doctors appointment' on internal:attr=[placeholder="What needs to be done?"i]
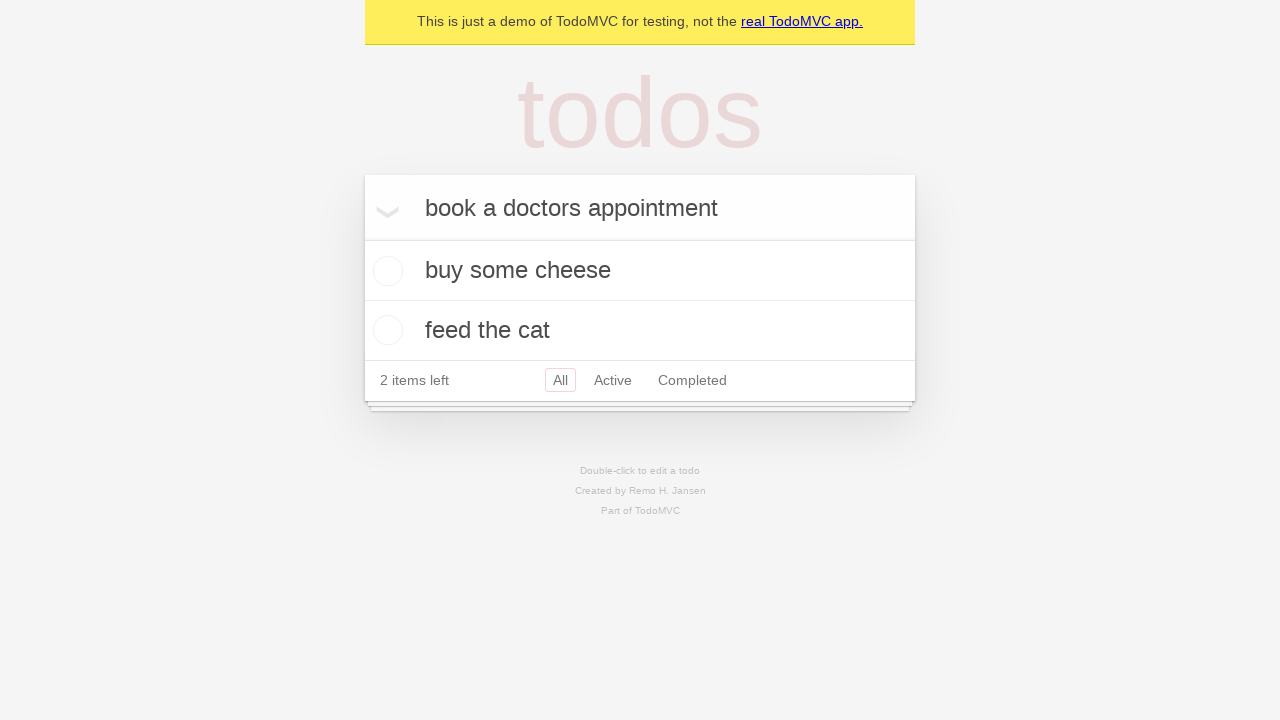

Pressed Enter to add third todo on internal:attr=[placeholder="What needs to be done?"i]
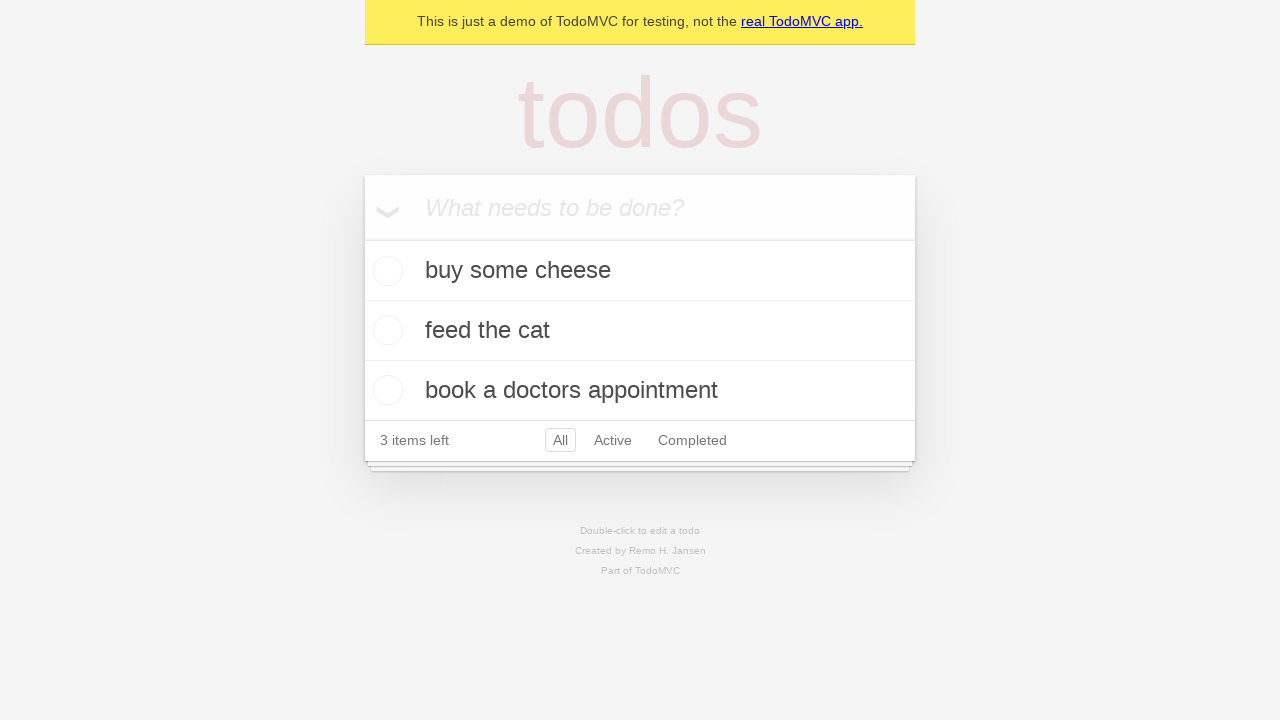

Checked the first todo item as completed at (385, 271) on .todo-list li .toggle >> nth=0
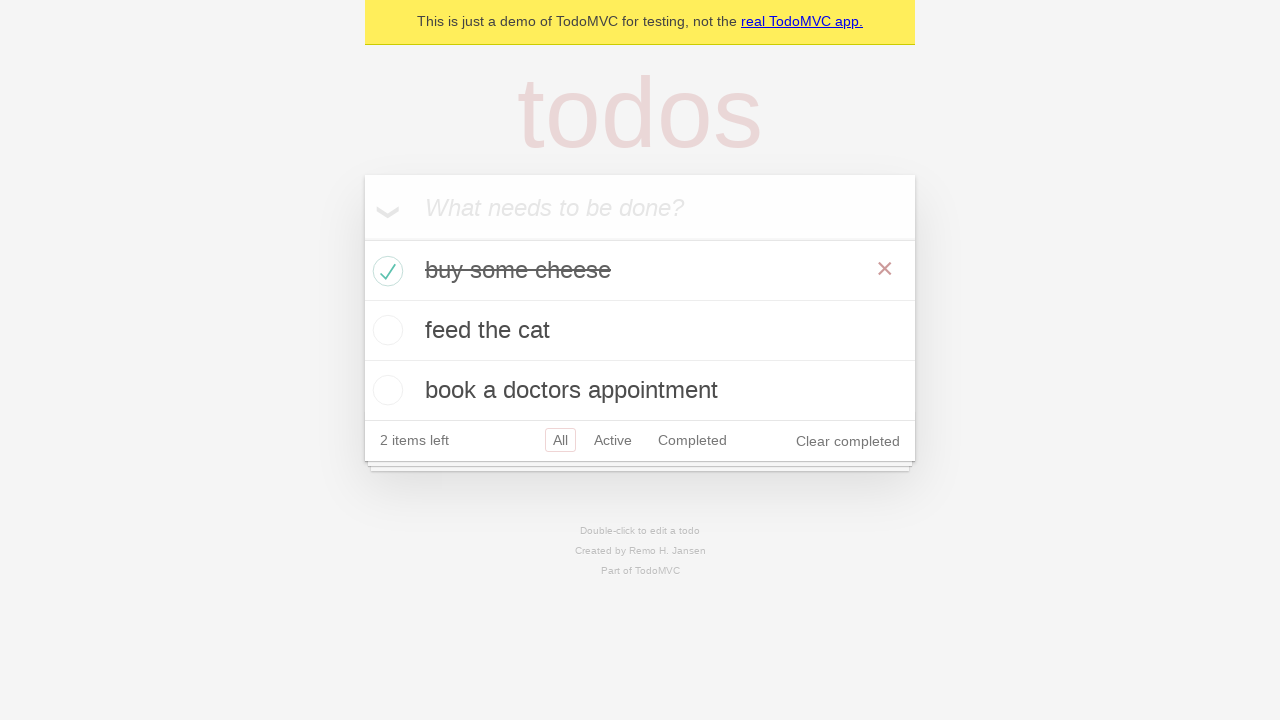

Clicked 'Clear completed' button to remove completed todo at (848, 441) on internal:role=button[name="Clear completed"i]
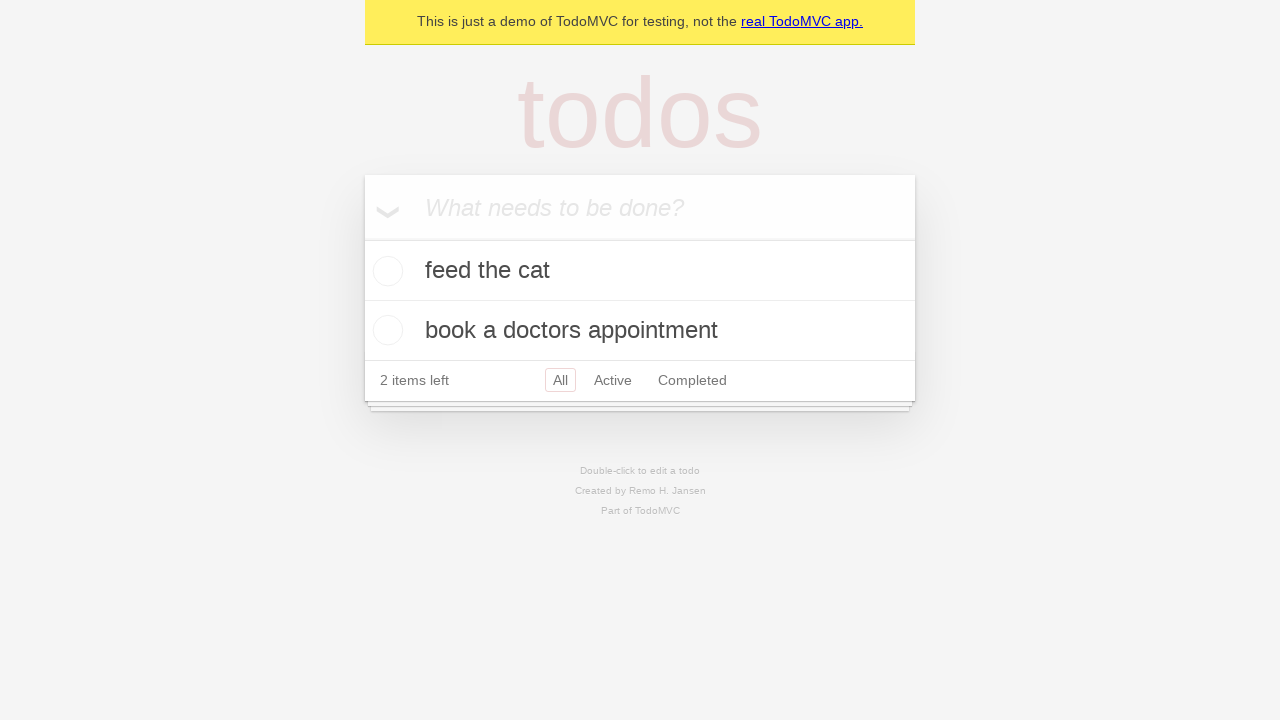

Verified that 'Clear completed' button is now hidden when no items are completed
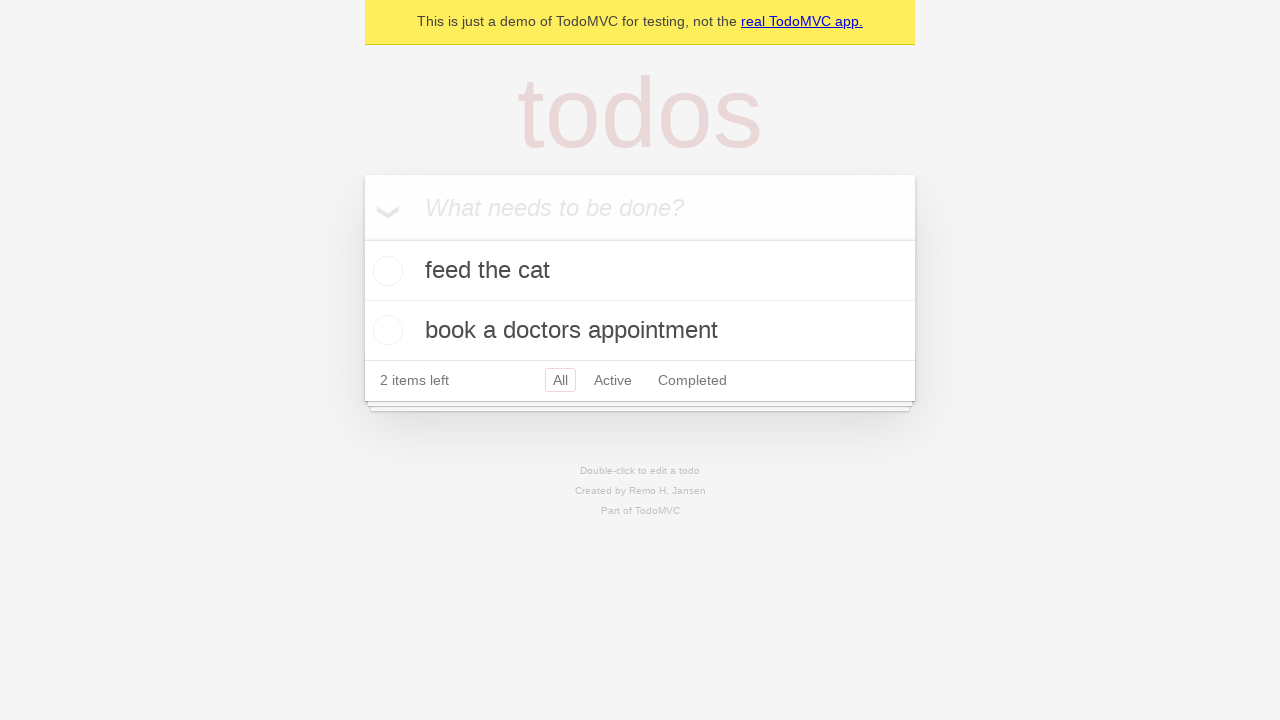

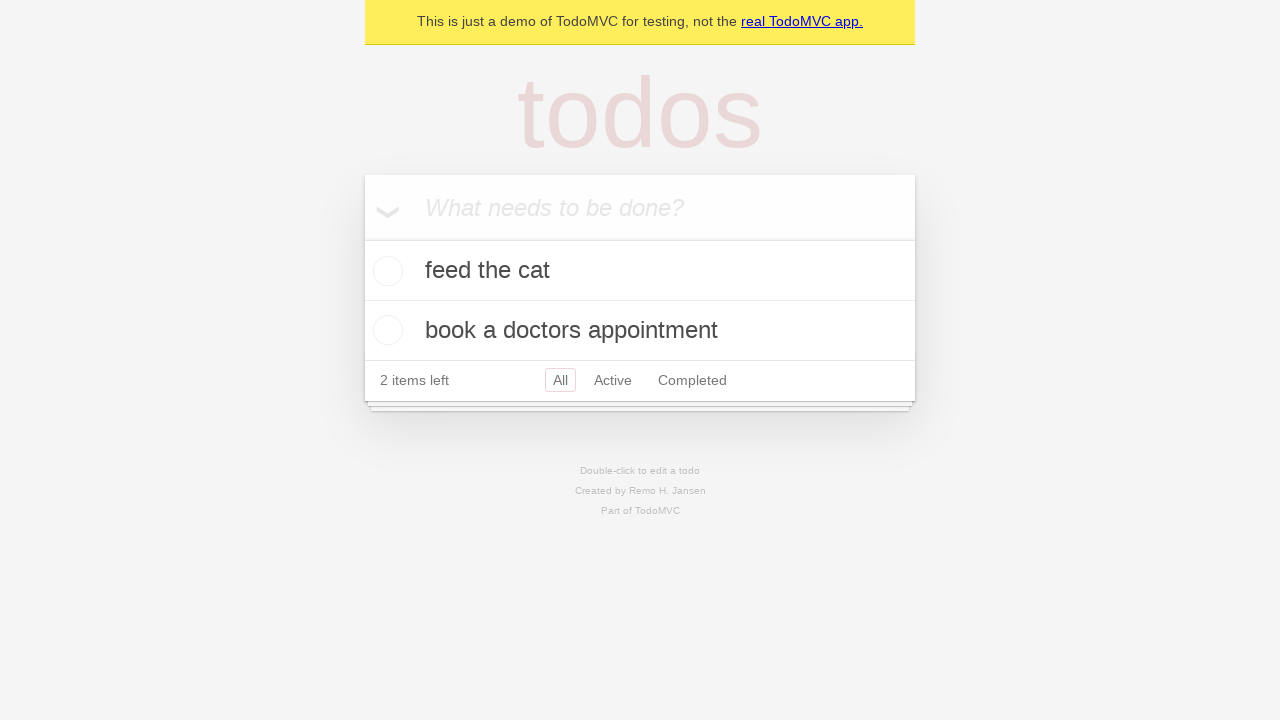